Tests link navigation by finding links in the footer section, clicking each link in the first column to open them in new tabs, and then switching through all opened tabs to verify they load.

Starting URL: http://qaclickacademy.com/practice.php

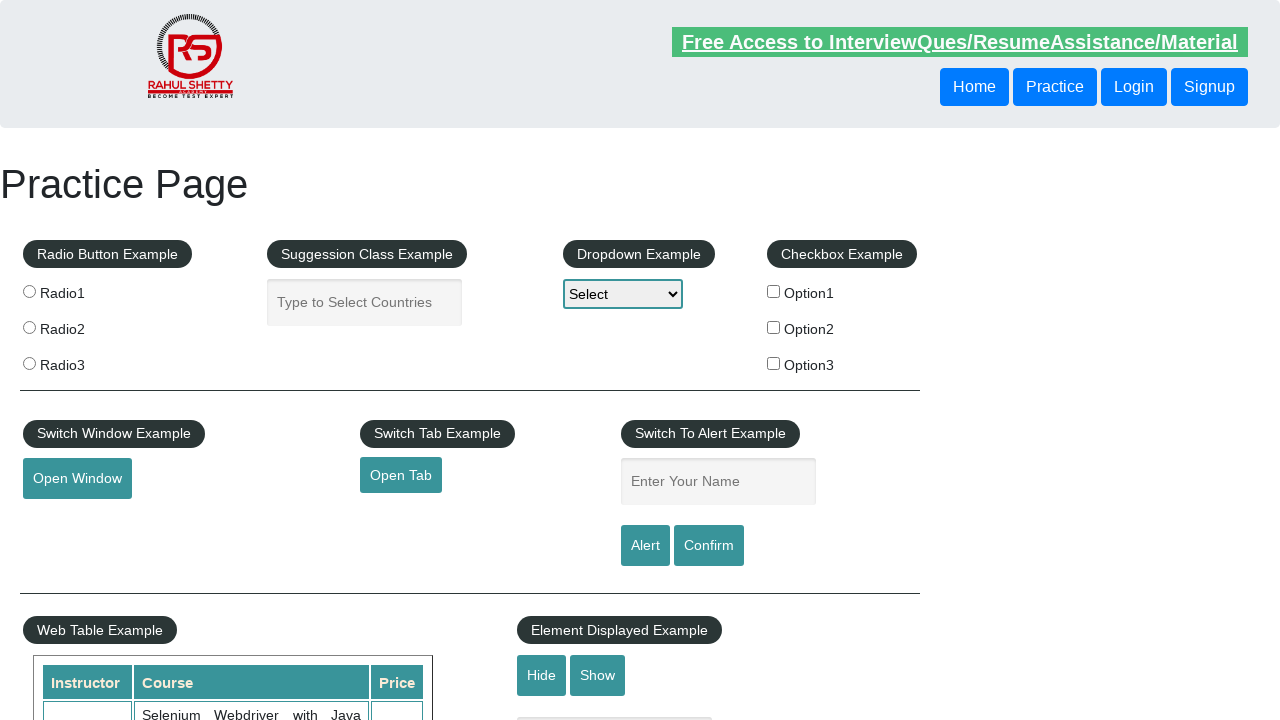

Footer section '#gf-BIG' loaded
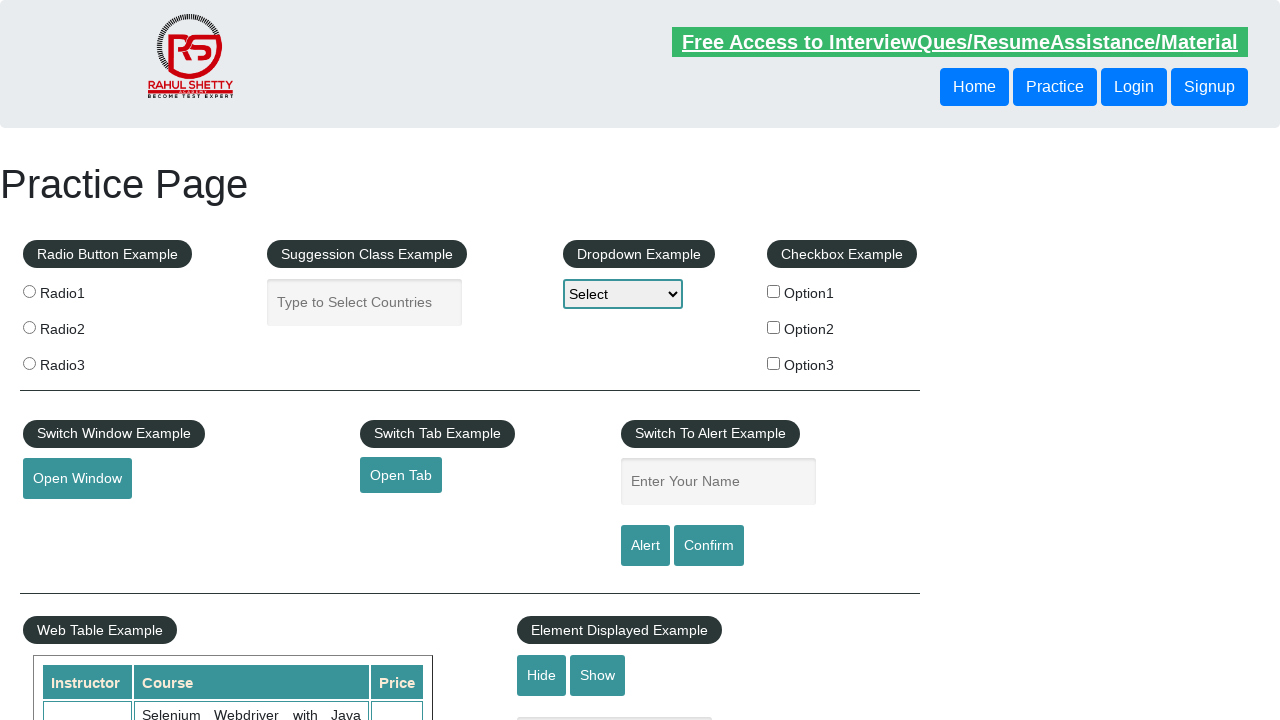

Located footer section
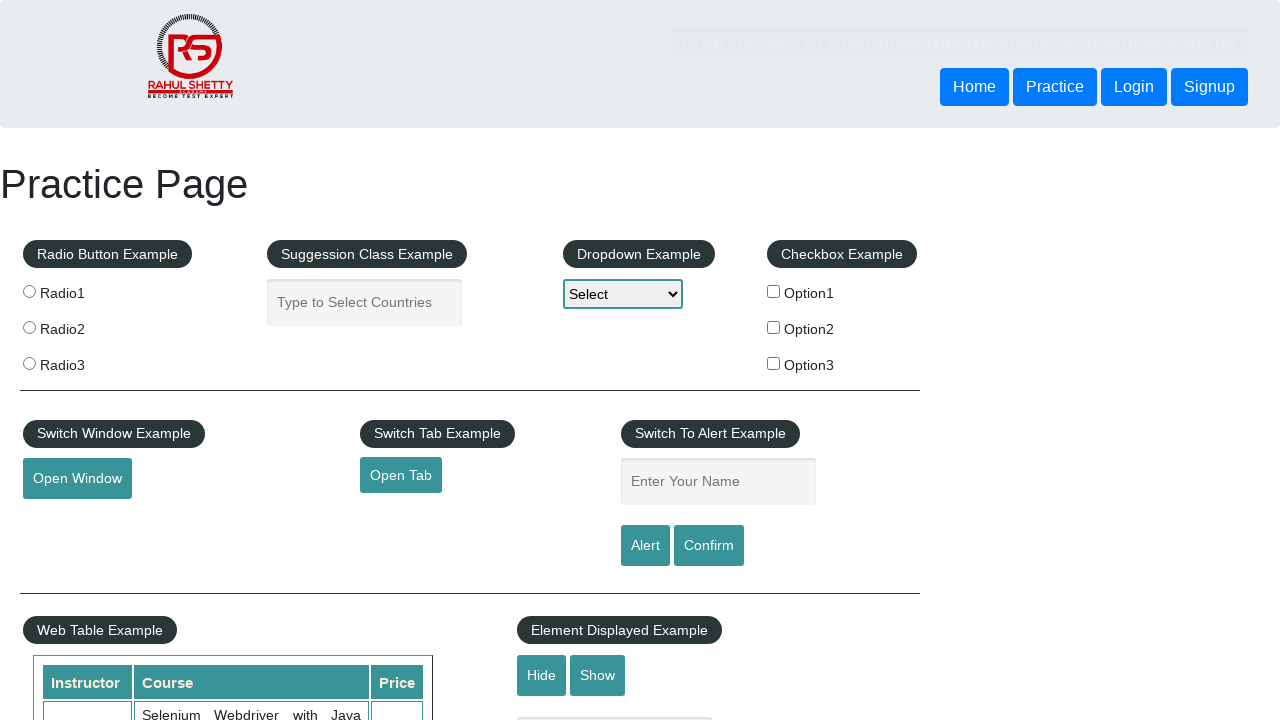

Located first column of links in footer
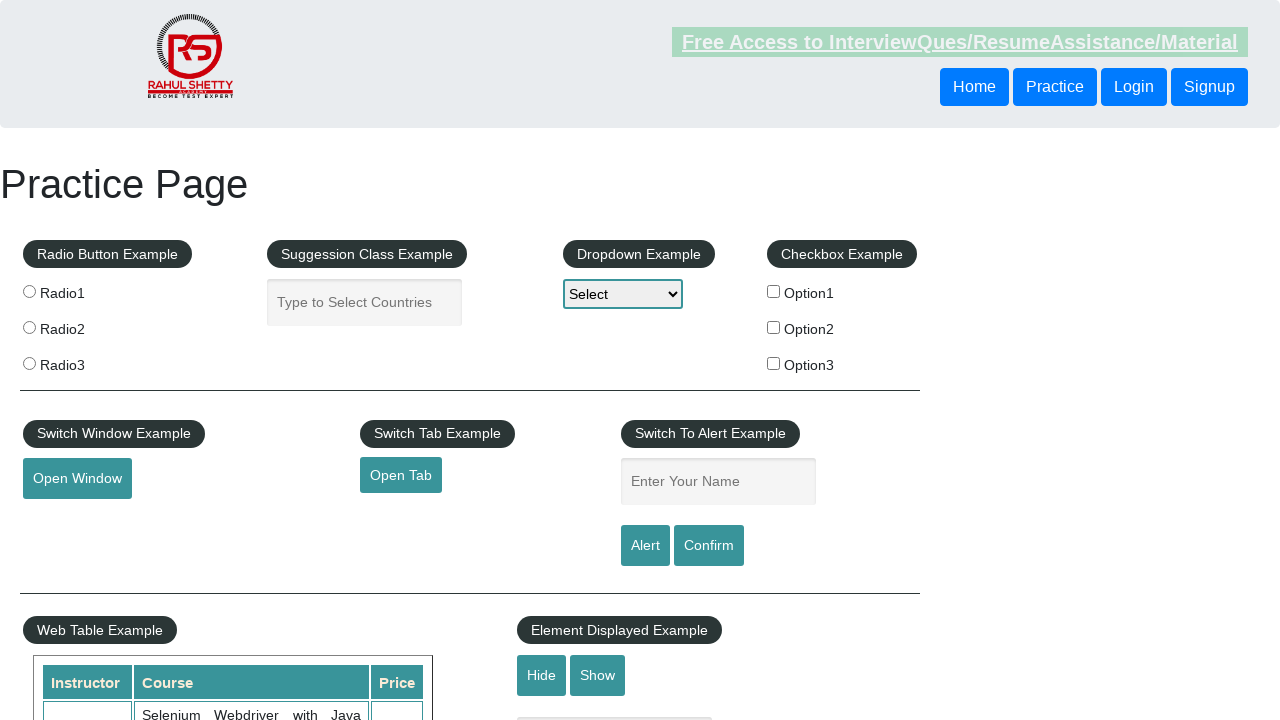

Found 5 links in the first footer column
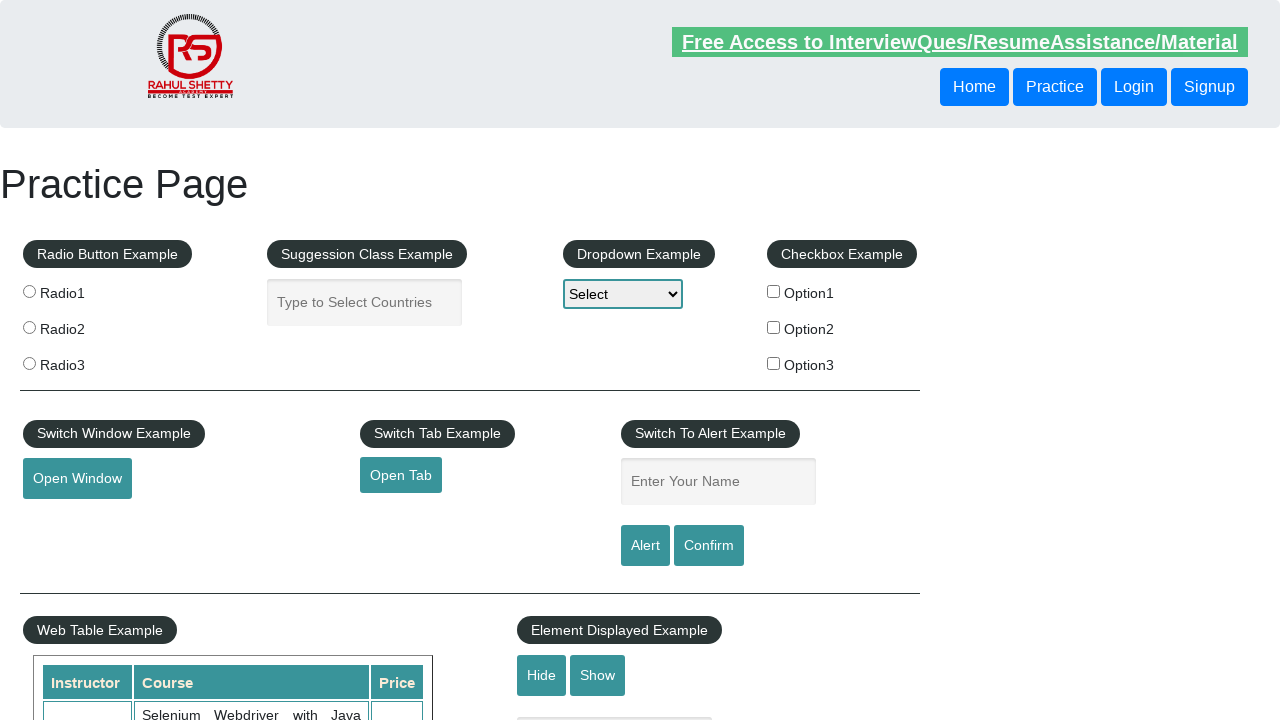

Opened link 1 in new tab using Ctrl+Click at (68, 520) on #gf-BIG >> xpath=//table/tbody/tr/td[1]/ul >> a >> nth=1
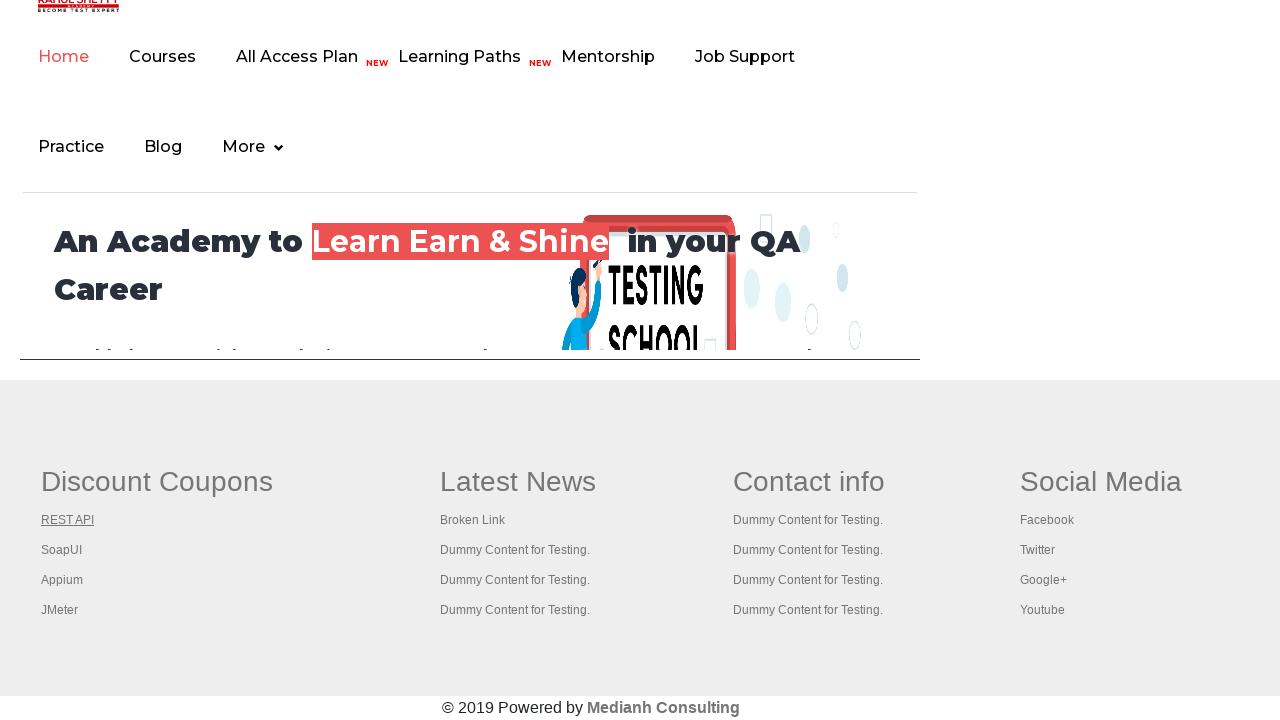

Waited 2 seconds for link 1 to open
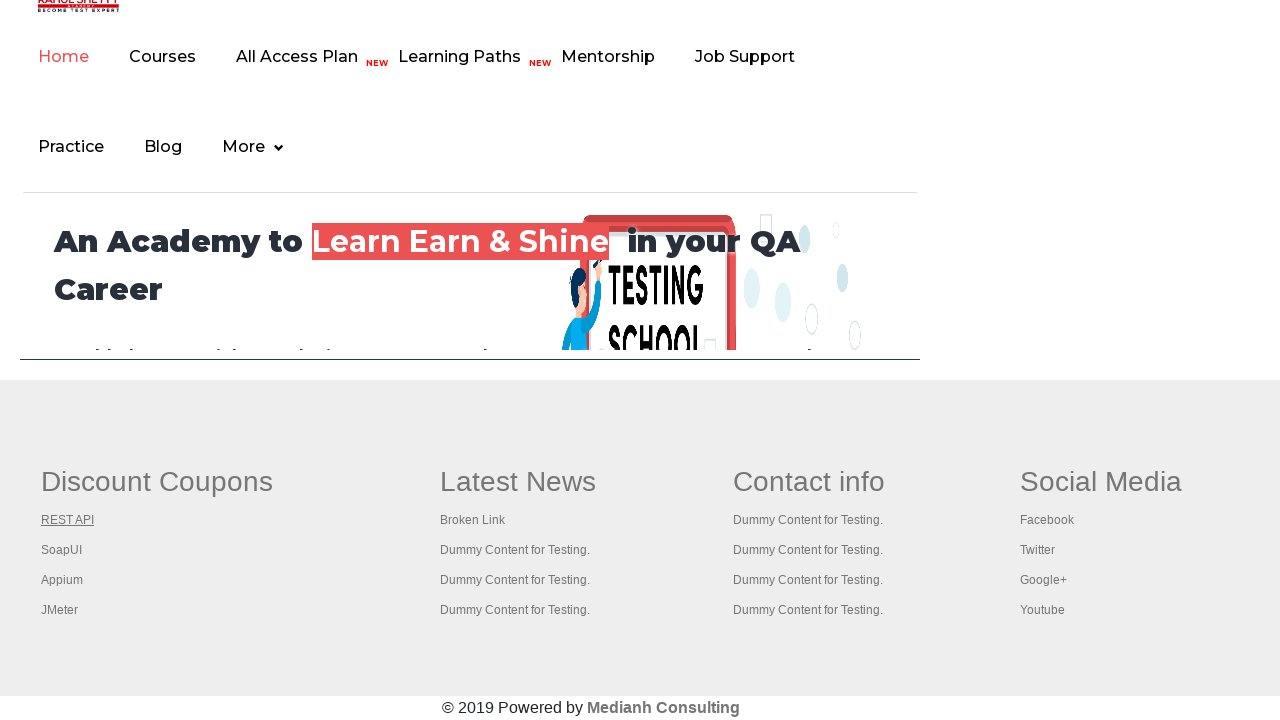

Opened link 2 in new tab using Ctrl+Click at (62, 550) on #gf-BIG >> xpath=//table/tbody/tr/td[1]/ul >> a >> nth=2
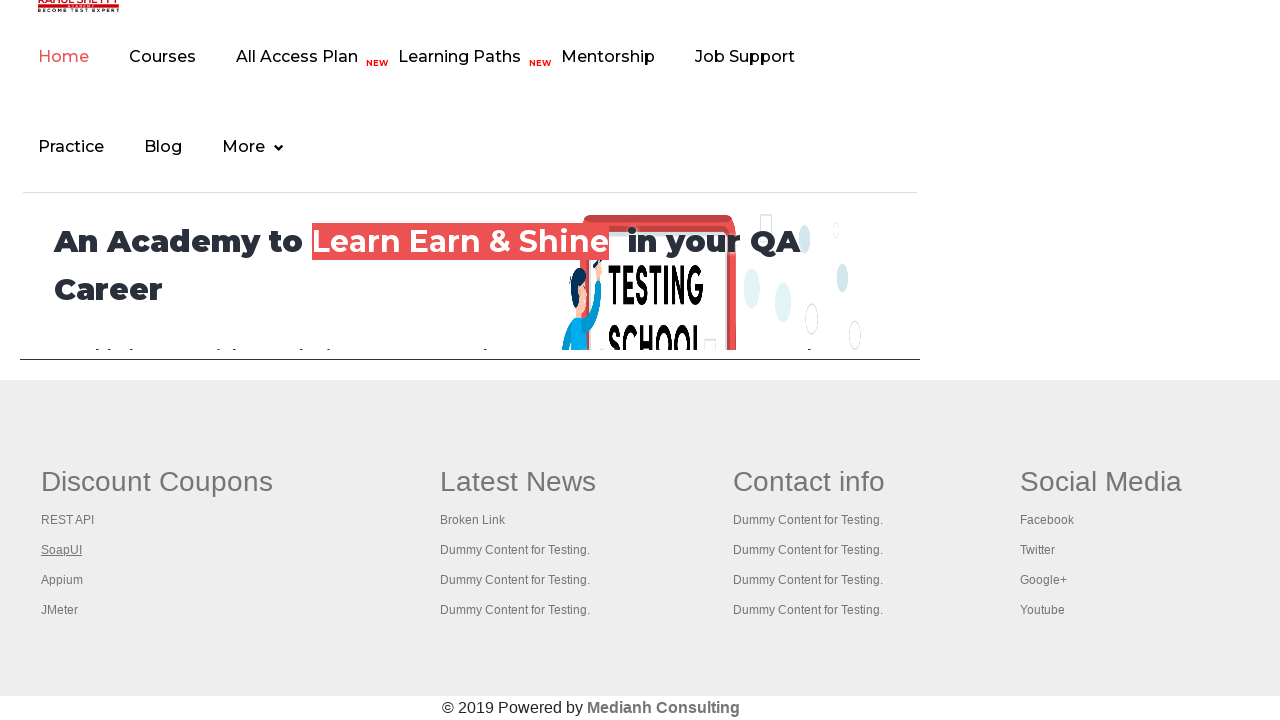

Waited 2 seconds for link 2 to open
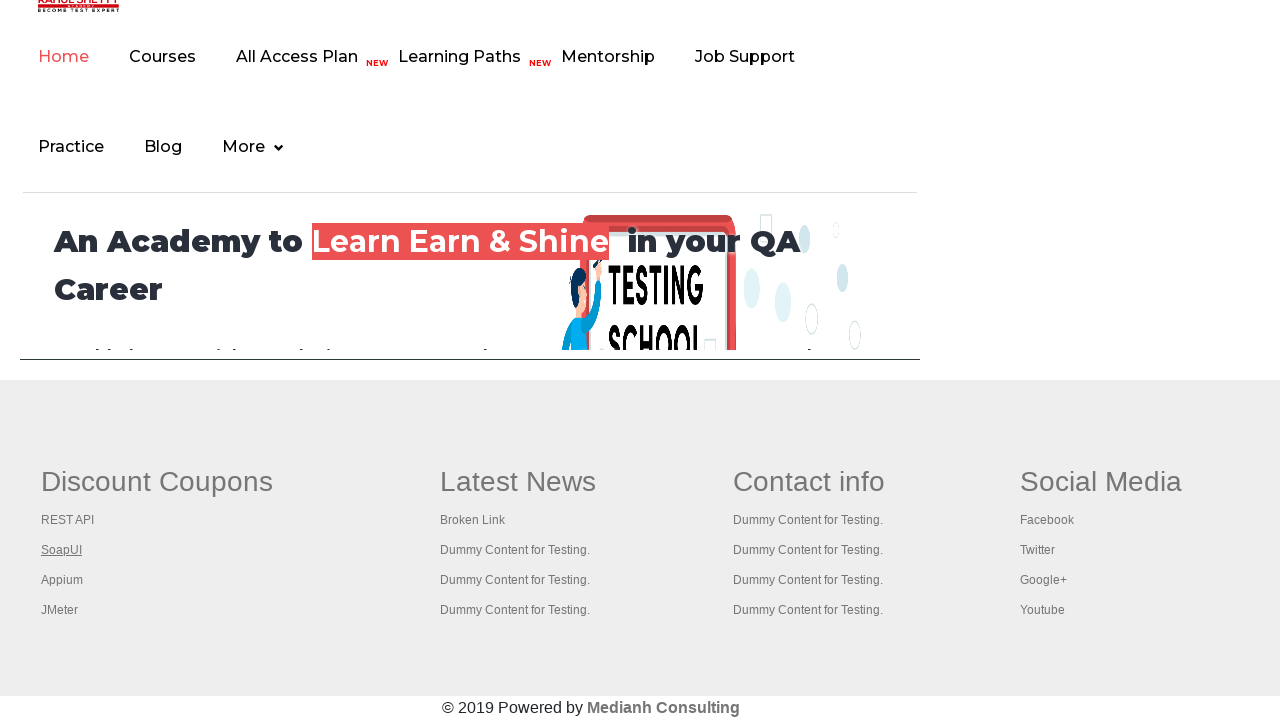

Opened link 3 in new tab using Ctrl+Click at (62, 580) on #gf-BIG >> xpath=//table/tbody/tr/td[1]/ul >> a >> nth=3
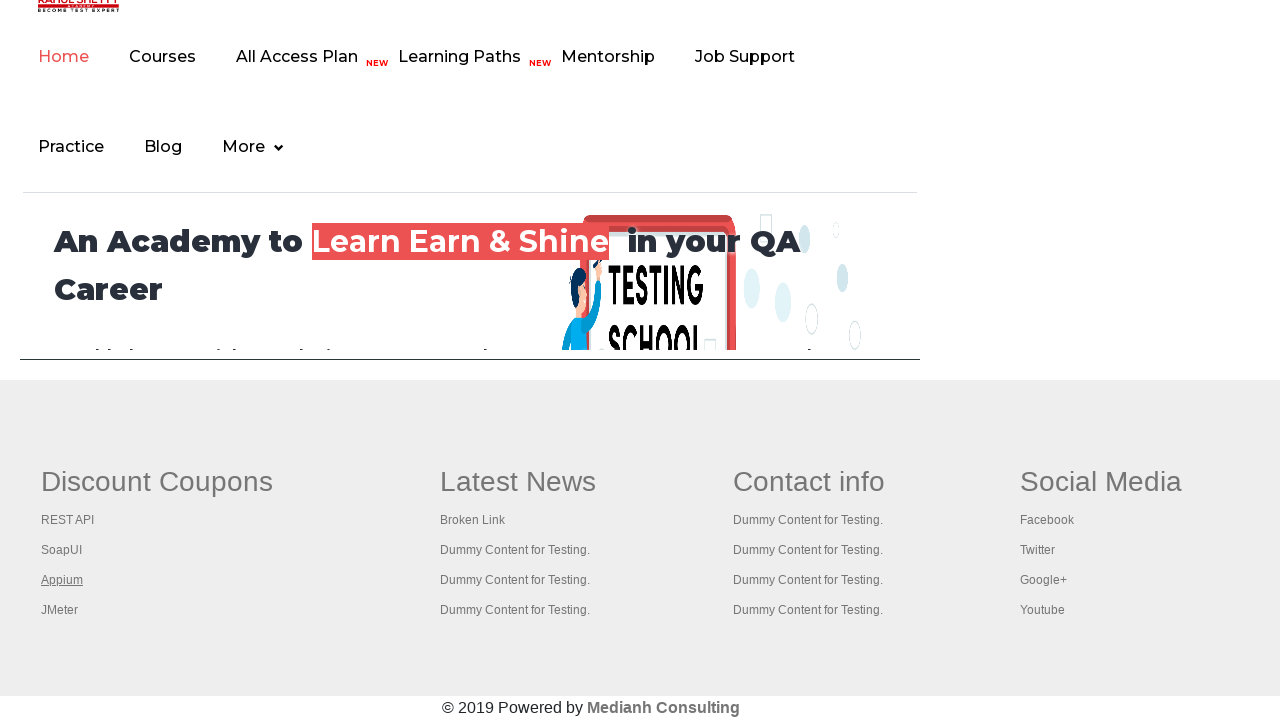

Waited 2 seconds for link 3 to open
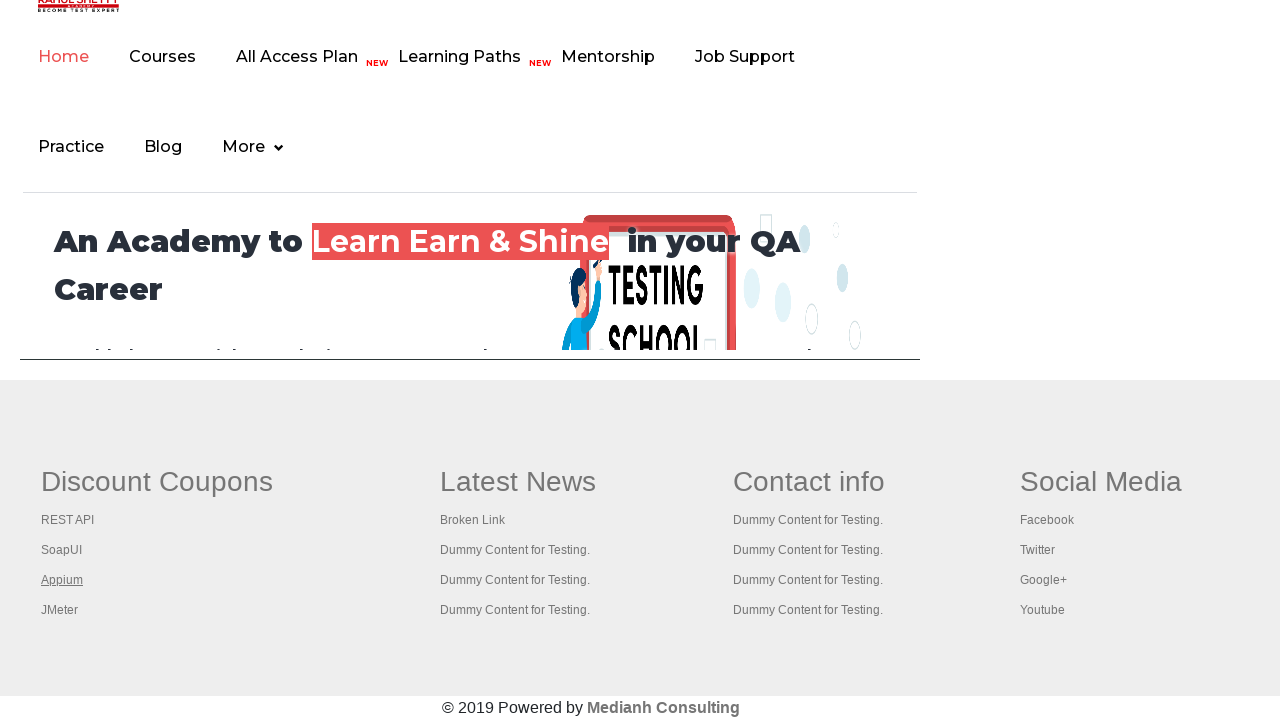

Opened link 4 in new tab using Ctrl+Click at (60, 610) on #gf-BIG >> xpath=//table/tbody/tr/td[1]/ul >> a >> nth=4
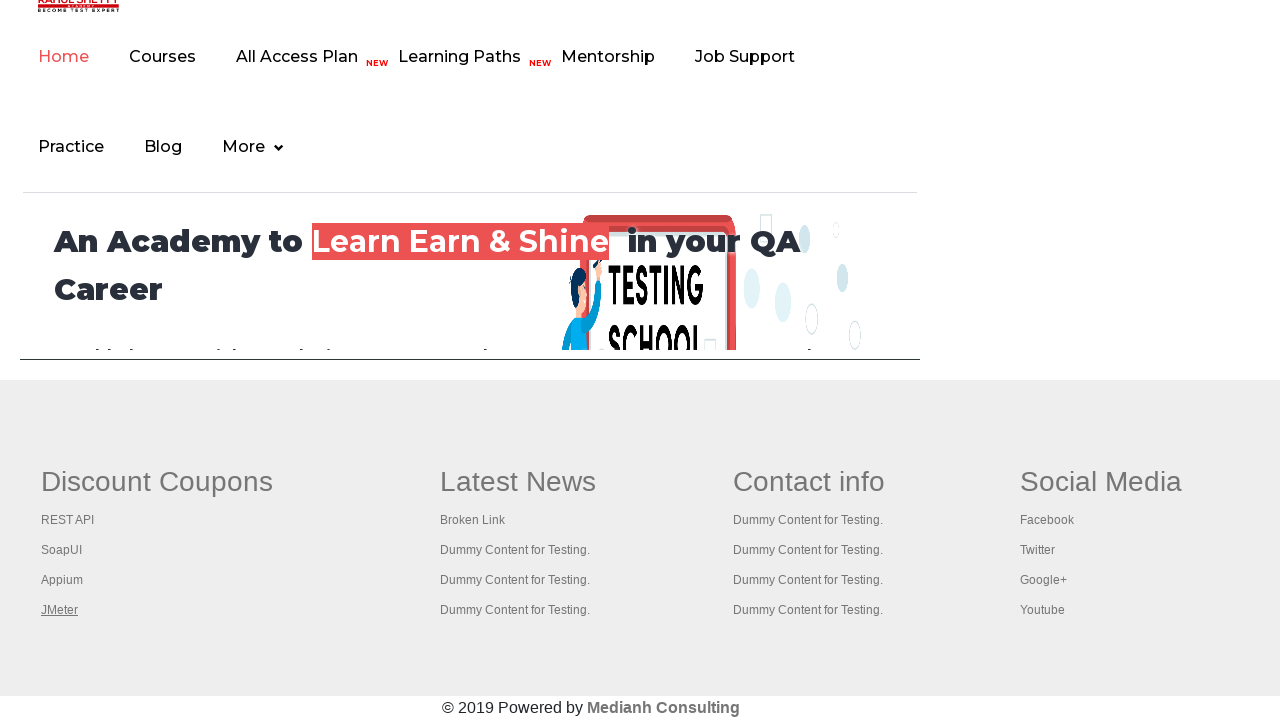

Waited 2 seconds for link 4 to open
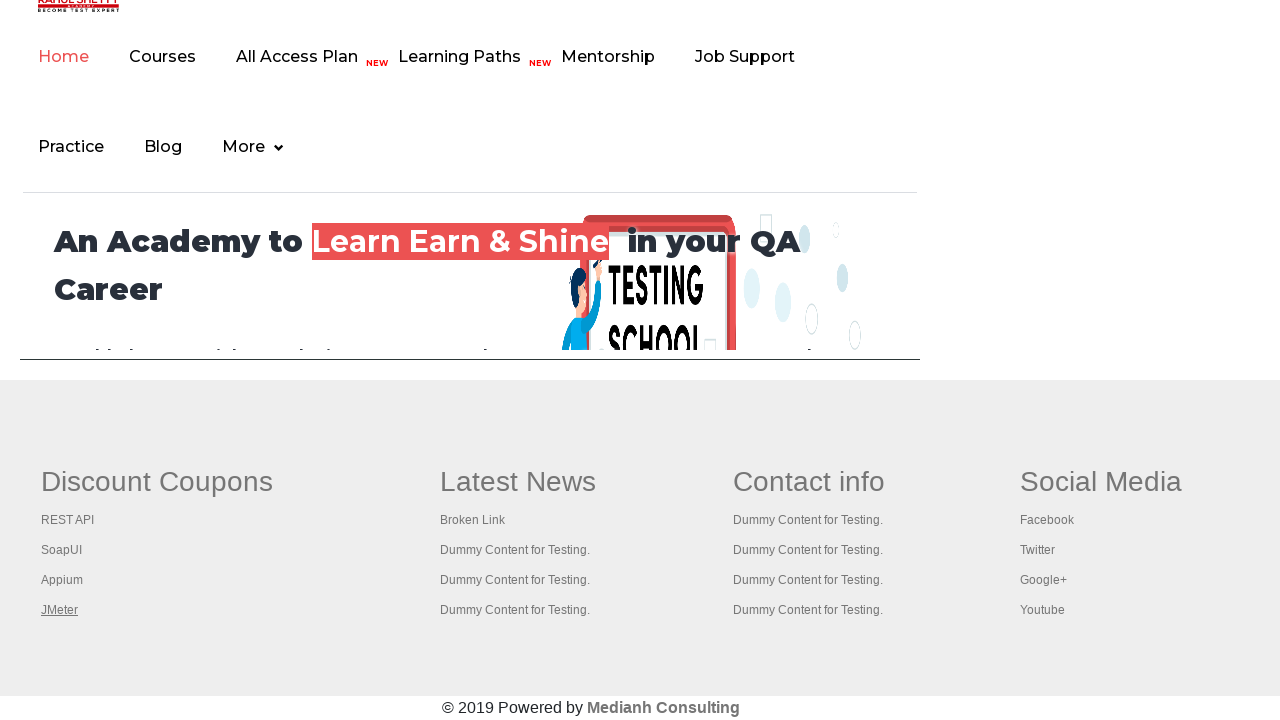

Retrieved all 5 open tabs
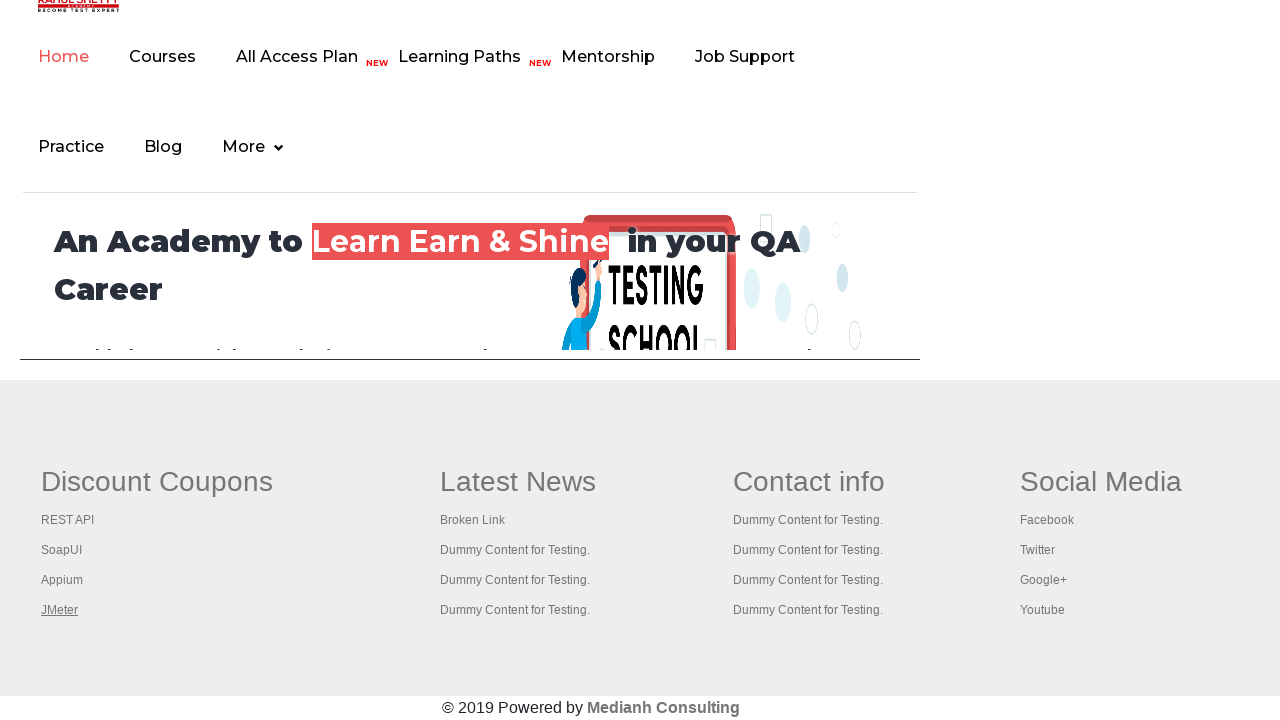

Brought tab to front
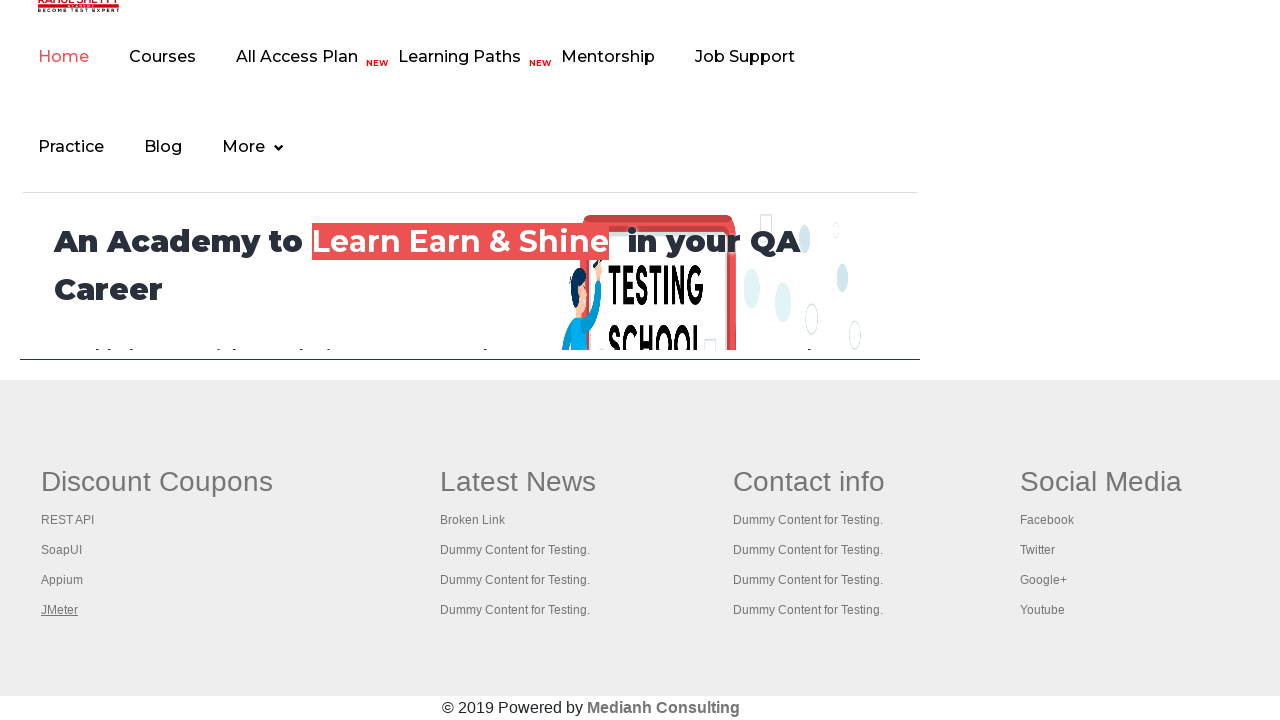

Tab loaded and ready (domcontentloaded state)
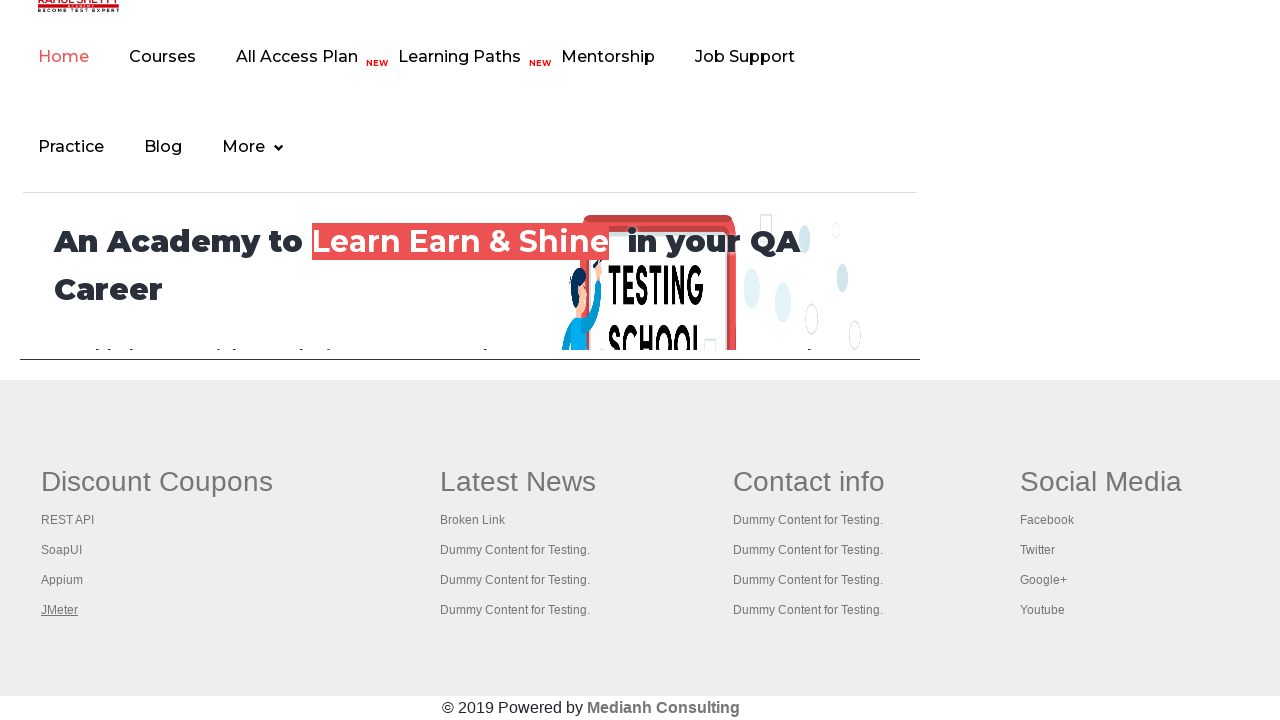

Brought tab to front
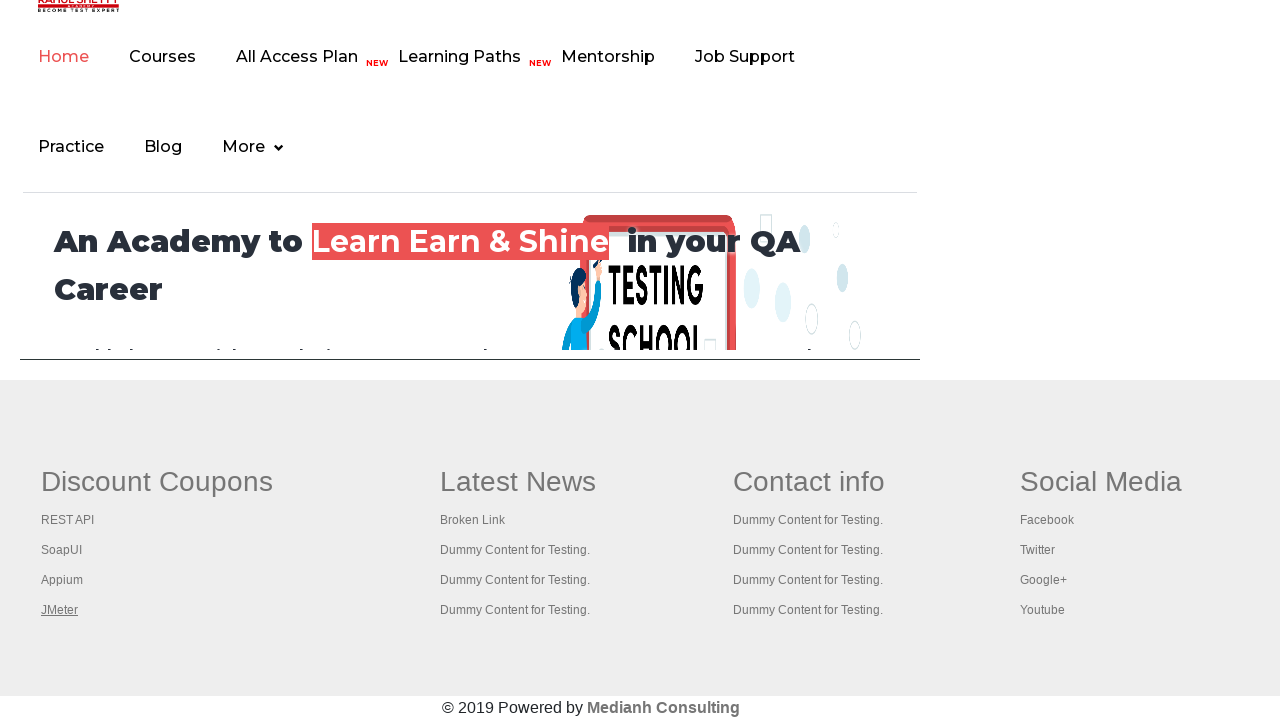

Tab loaded and ready (domcontentloaded state)
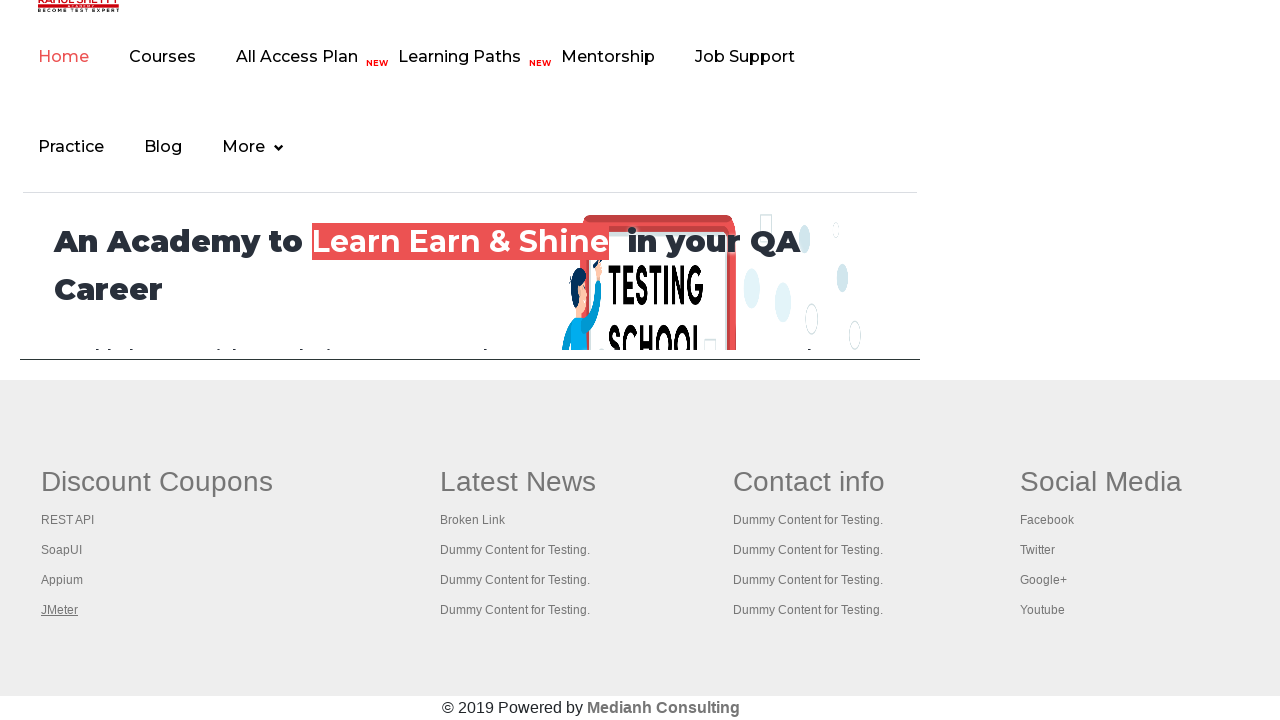

Brought tab to front
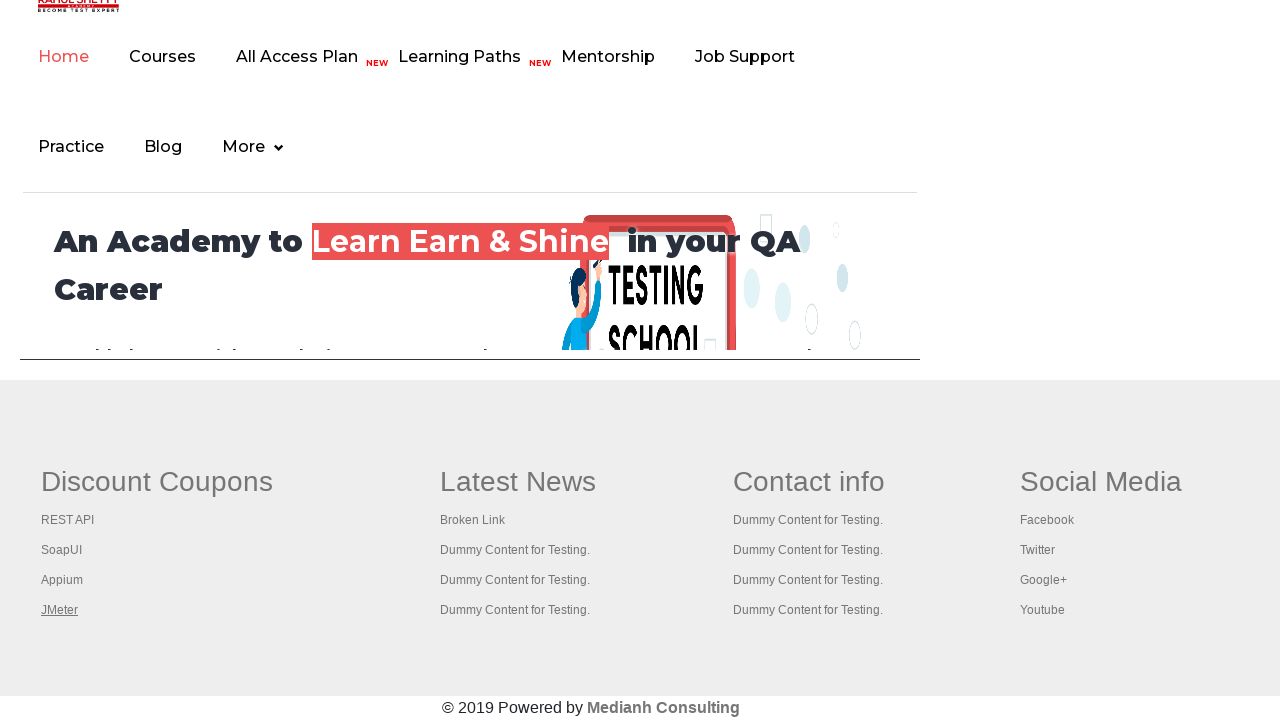

Tab loaded and ready (domcontentloaded state)
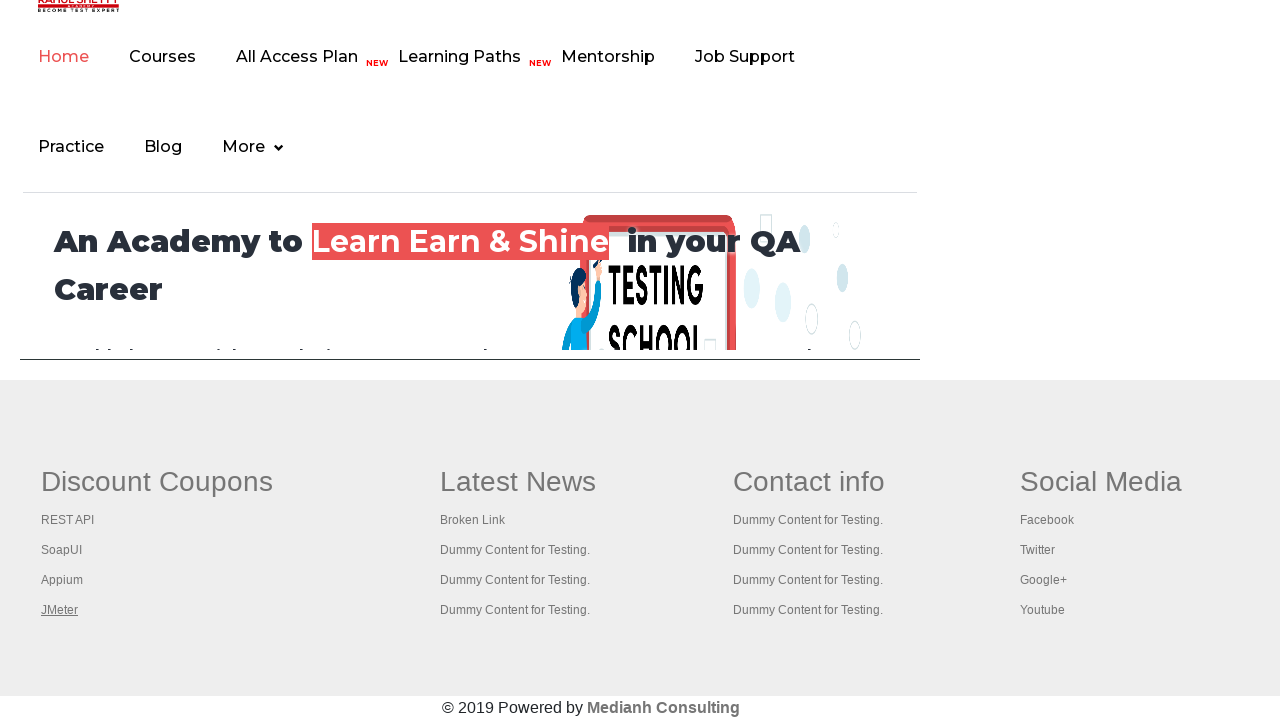

Brought tab to front
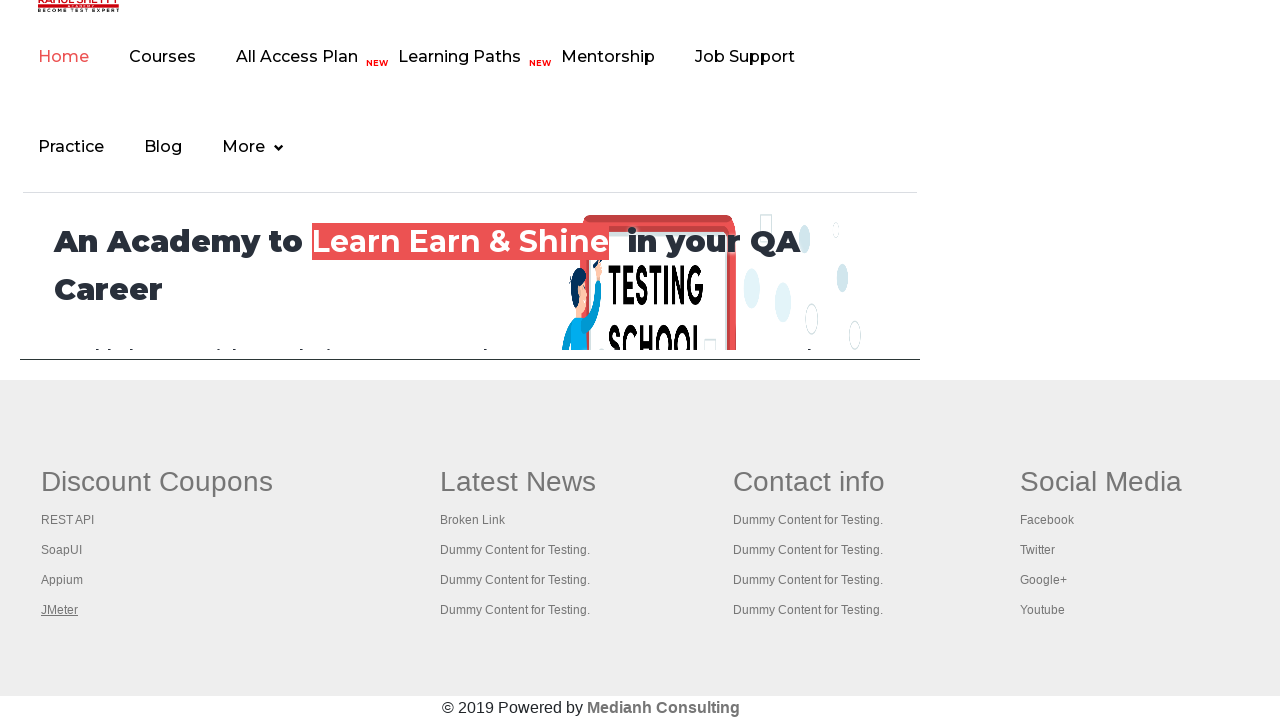

Tab loaded and ready (domcontentloaded state)
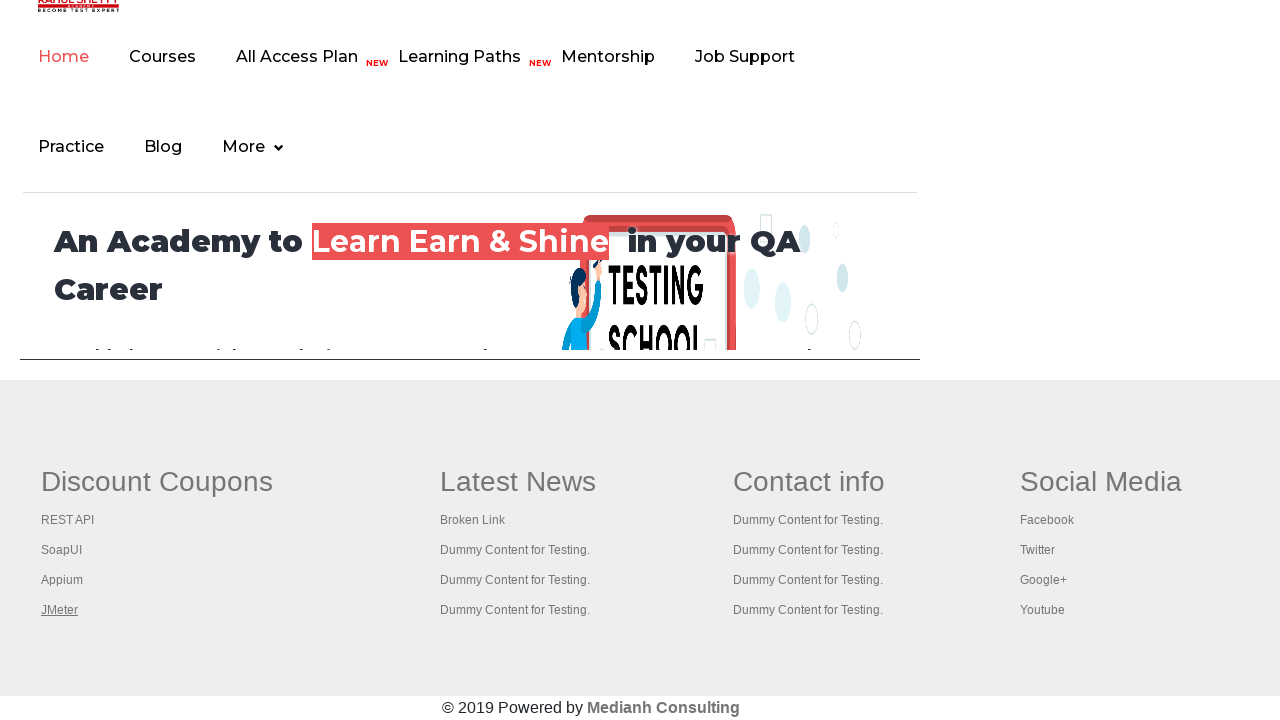

Brought tab to front
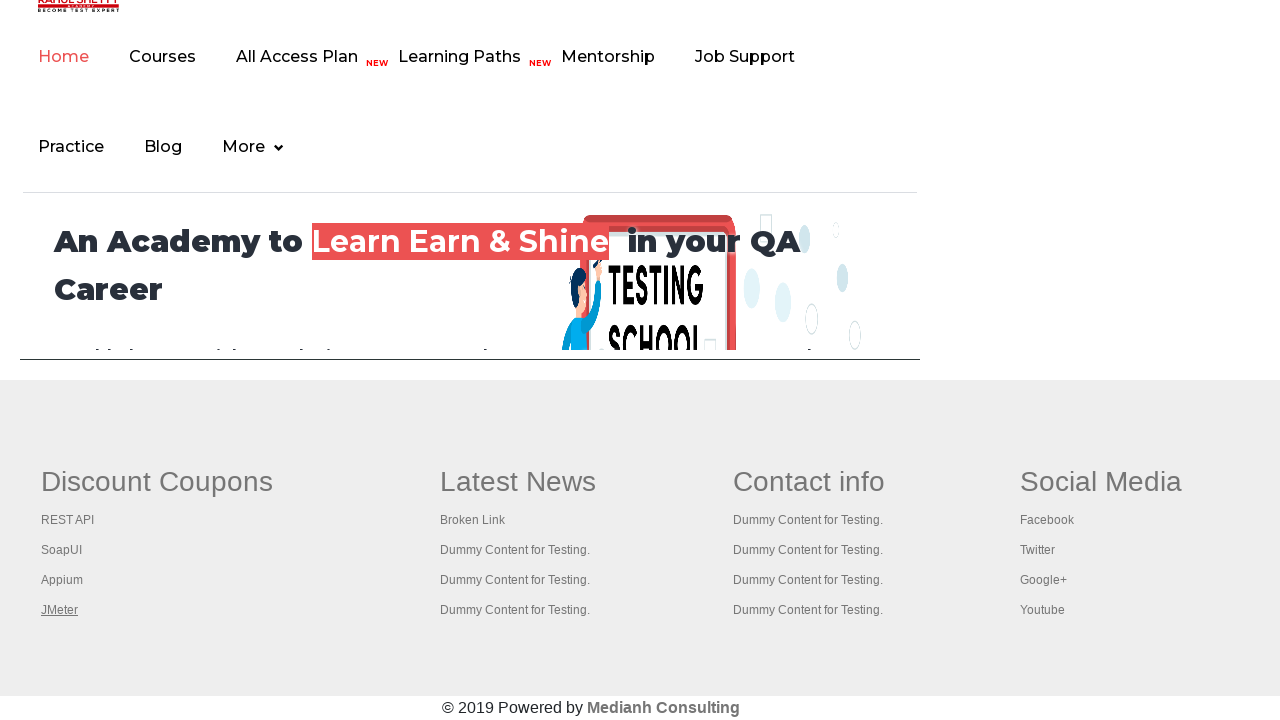

Tab loaded and ready (domcontentloaded state)
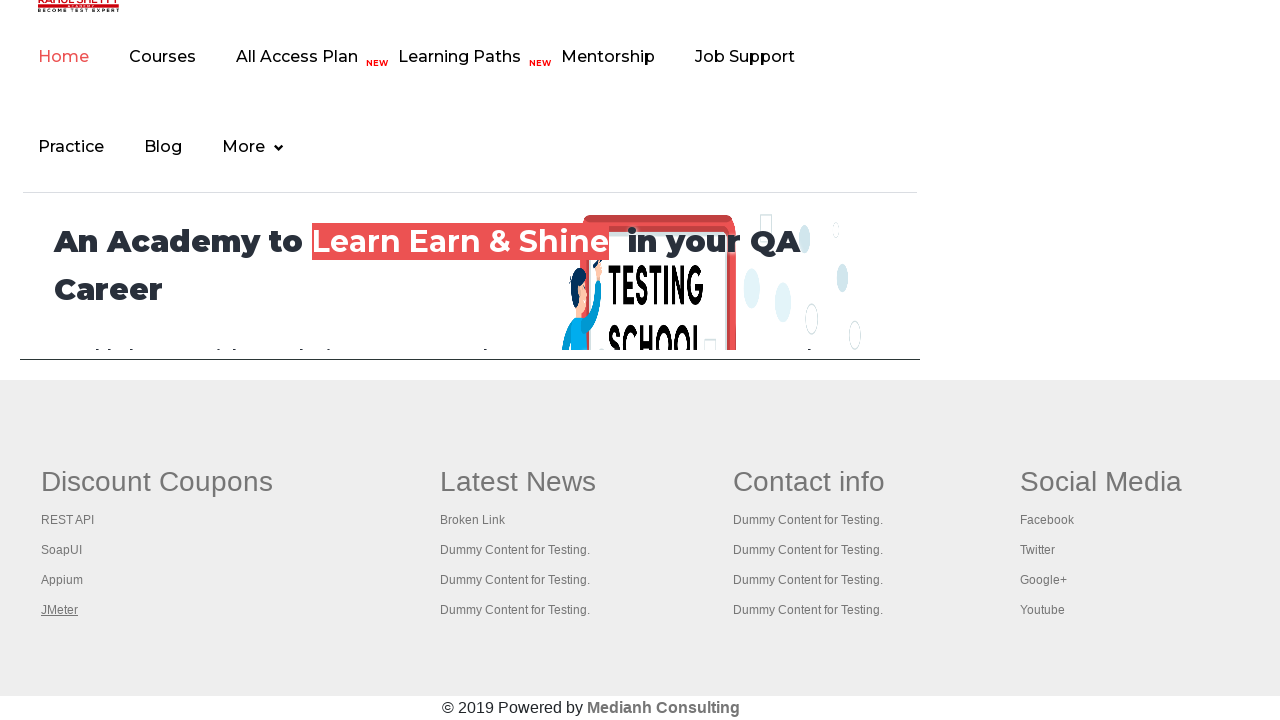

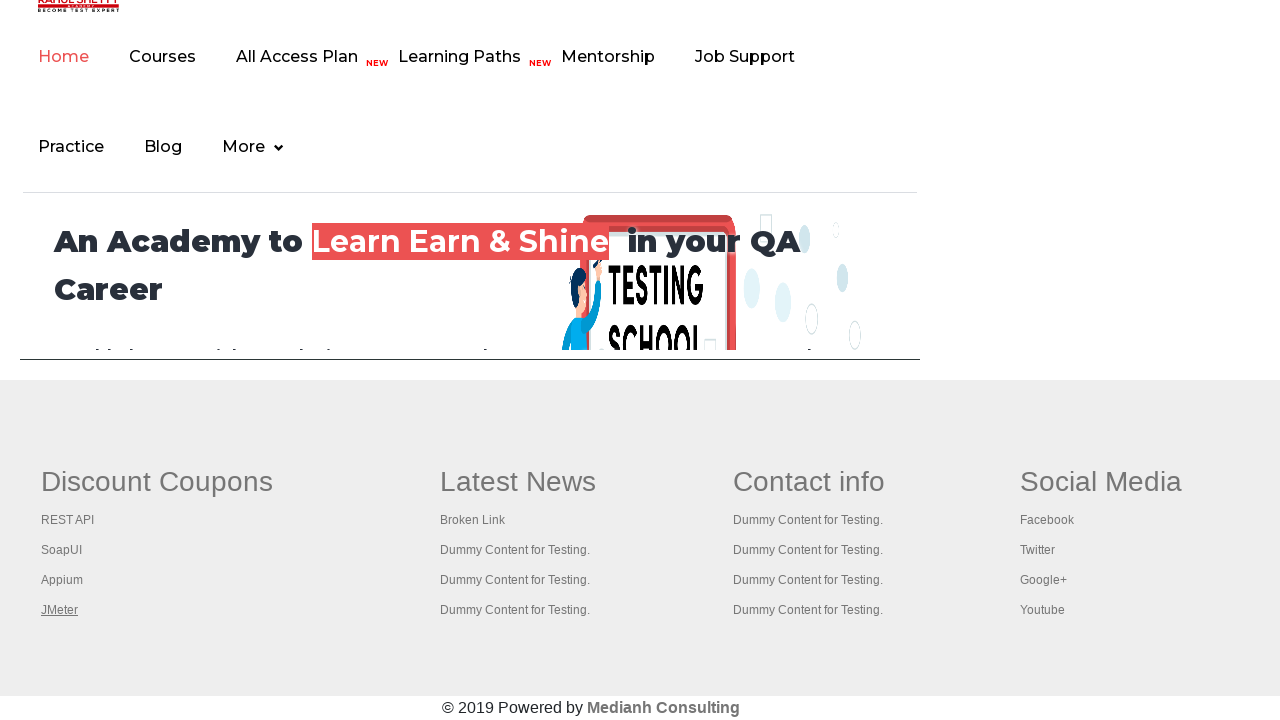